Tests the TodoMVC React application by adding 4 todo items, marking 2 as complete, and verifying the remaining count shows 2 items left.

Starting URL: https://todomvc.com/

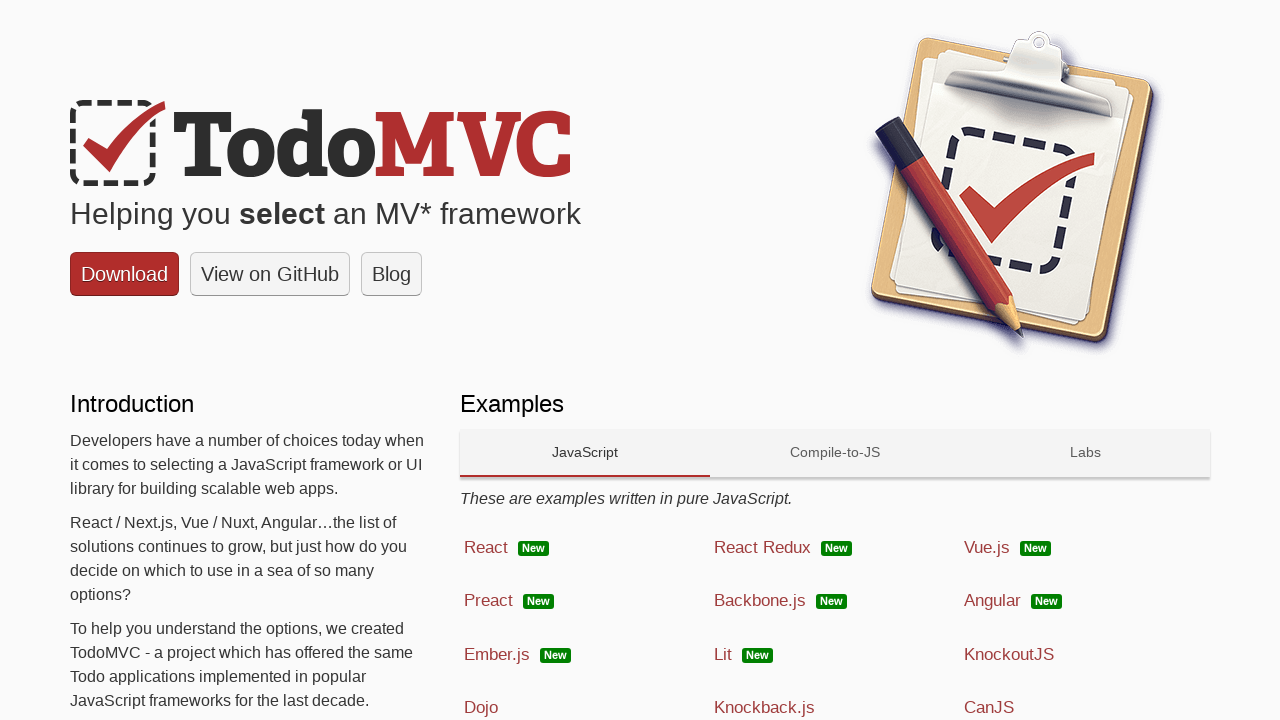

Clicked 'React New' link to navigate to React TodoMVC app at (585, 548) on text=React New
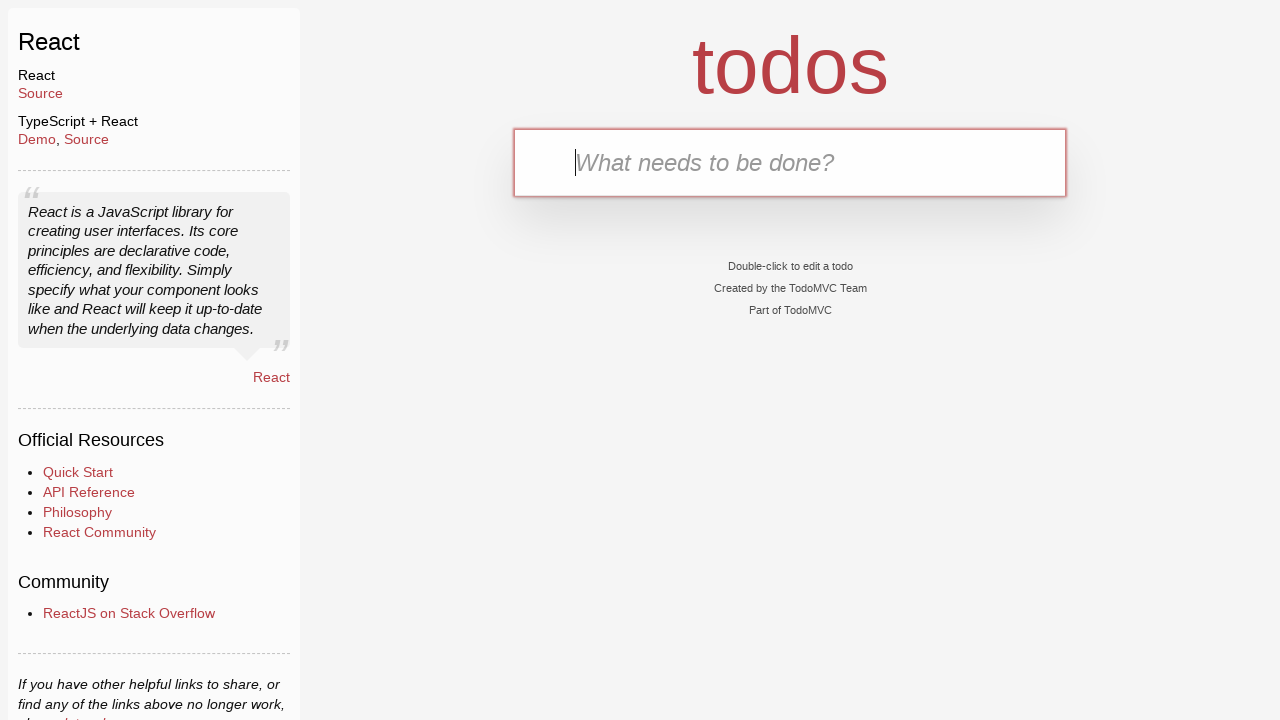

Todo input field loaded and ready
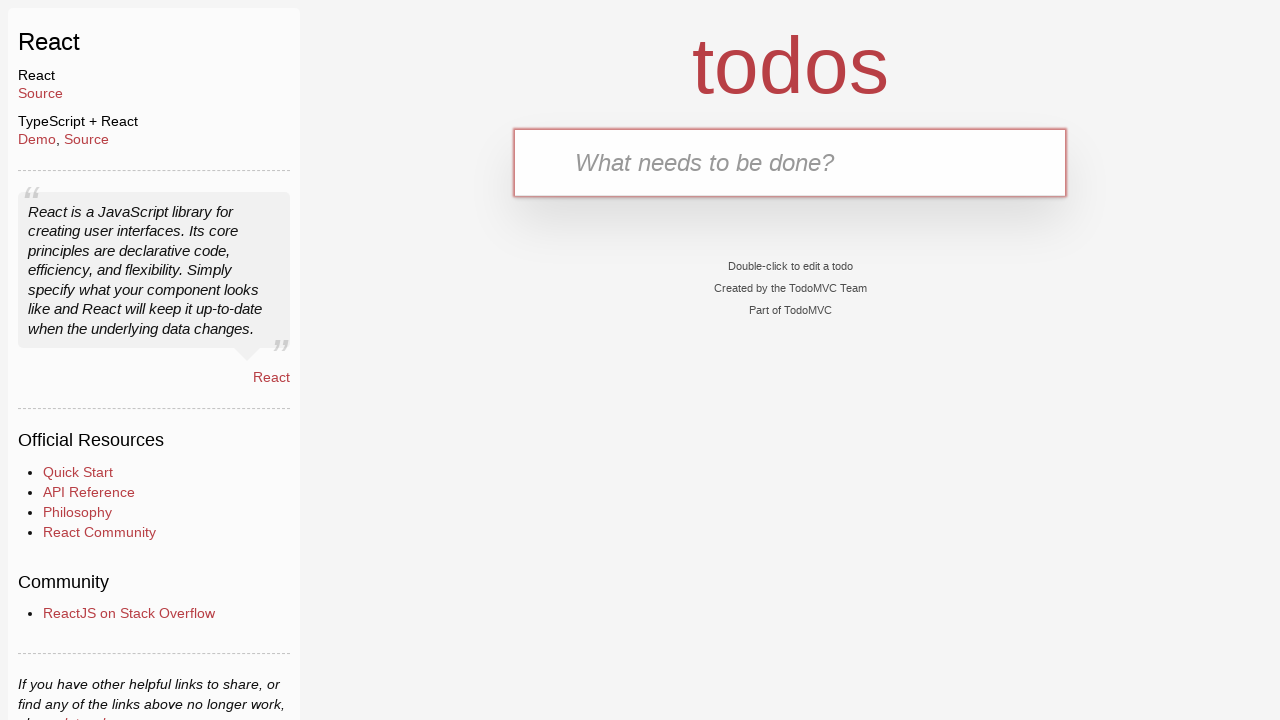

Clicked todo input field for item 1 at (790, 162) on #todo-input
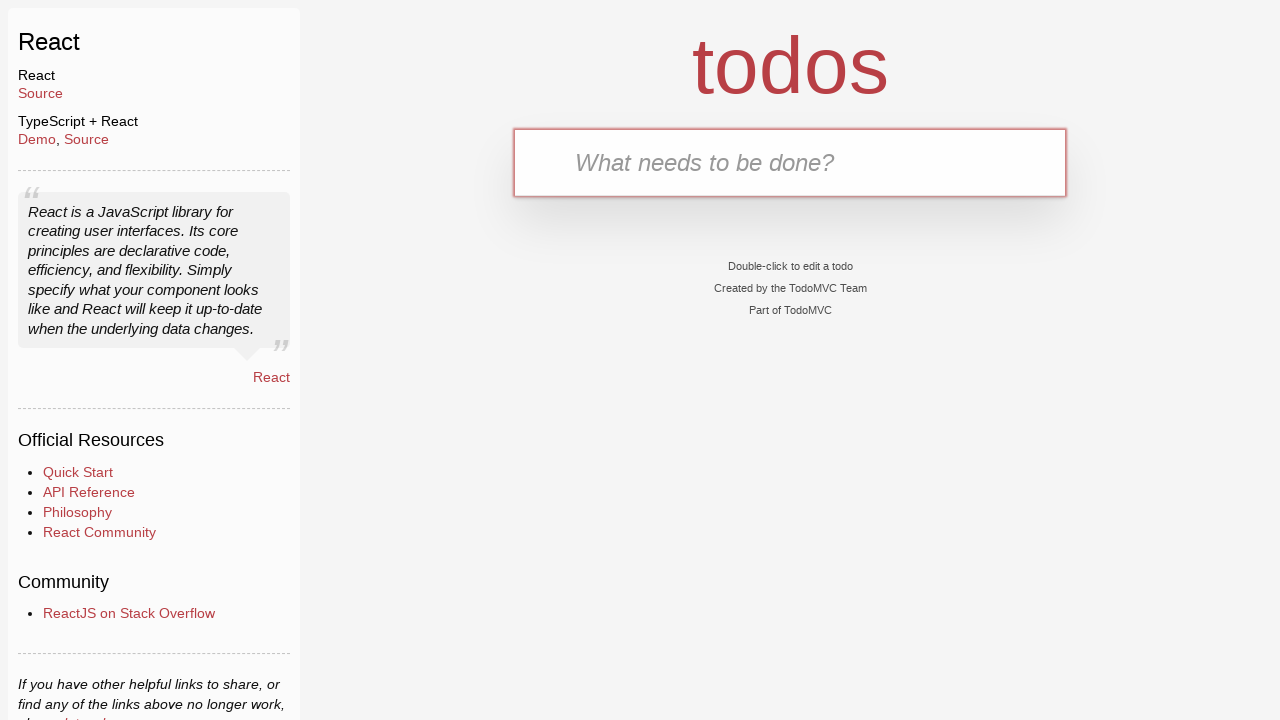

Filled input field with 'Item 1' on #todo-input
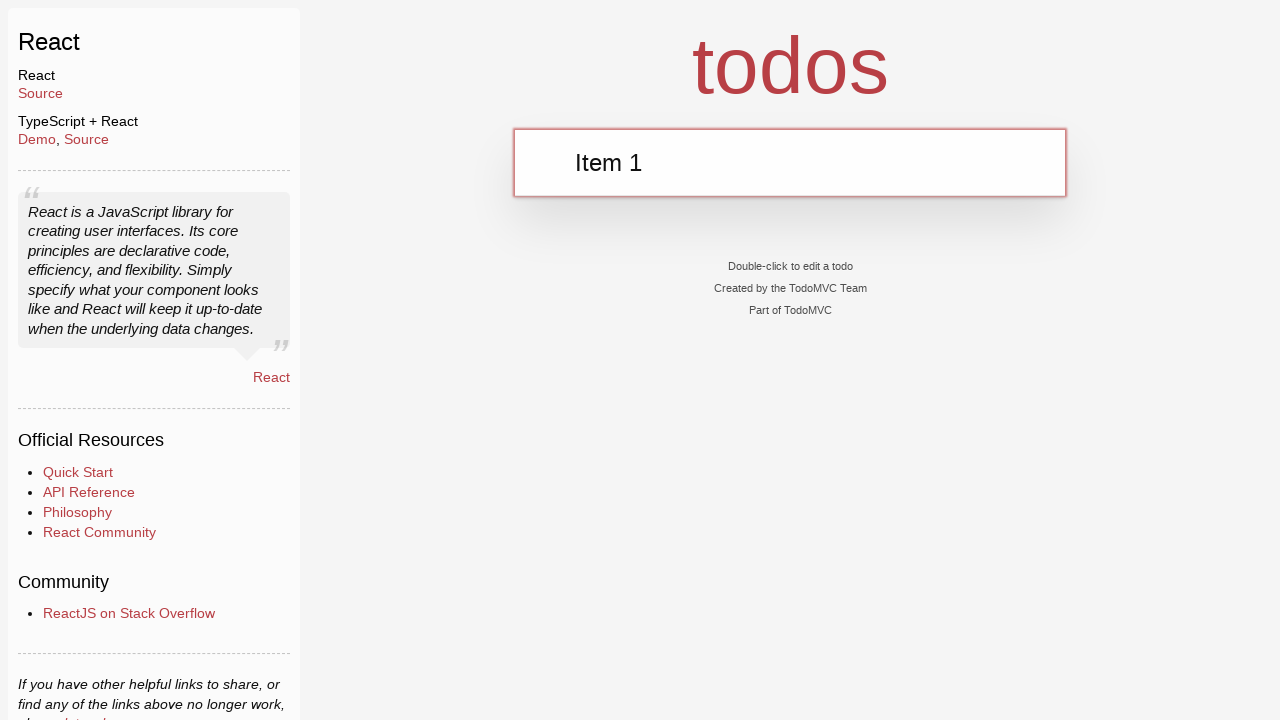

Pressed Enter to add 'Item 1' to todo list on #todo-input
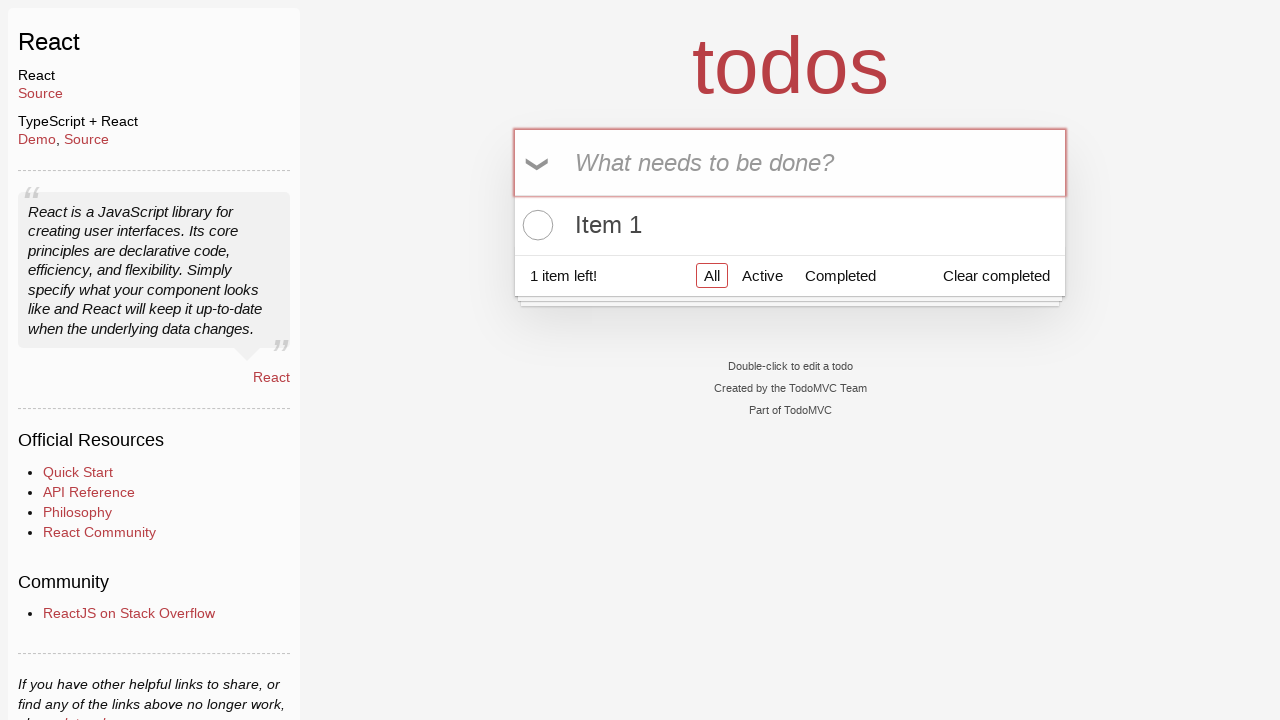

Clicked todo input field for item 2 at (790, 162) on #todo-input
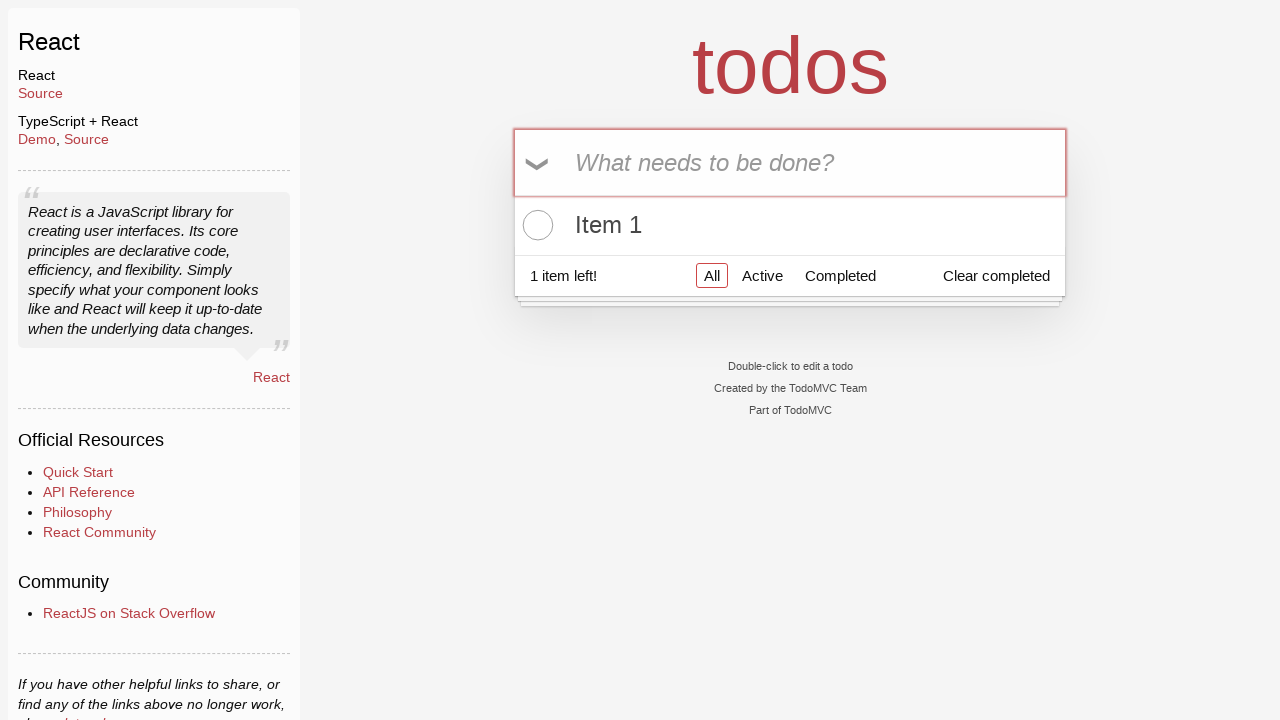

Filled input field with 'Item 2' on #todo-input
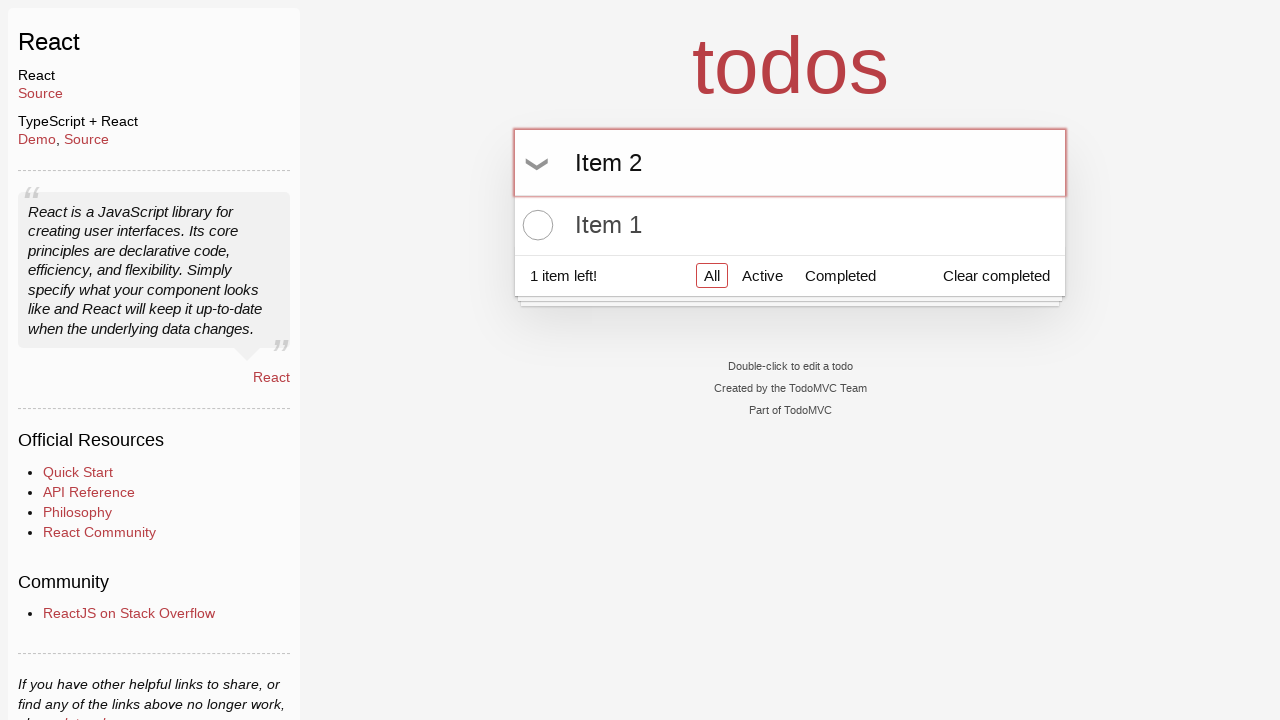

Pressed Enter to add 'Item 2' to todo list on #todo-input
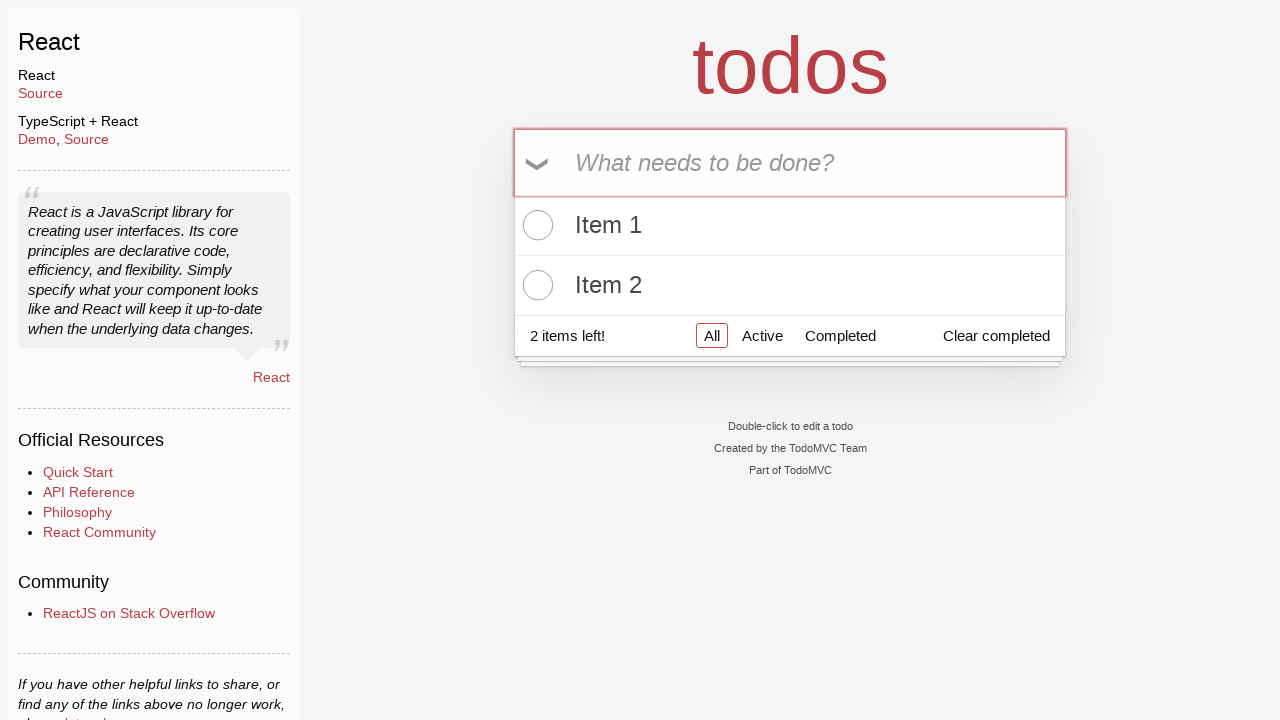

Clicked todo input field for item 3 at (790, 162) on #todo-input
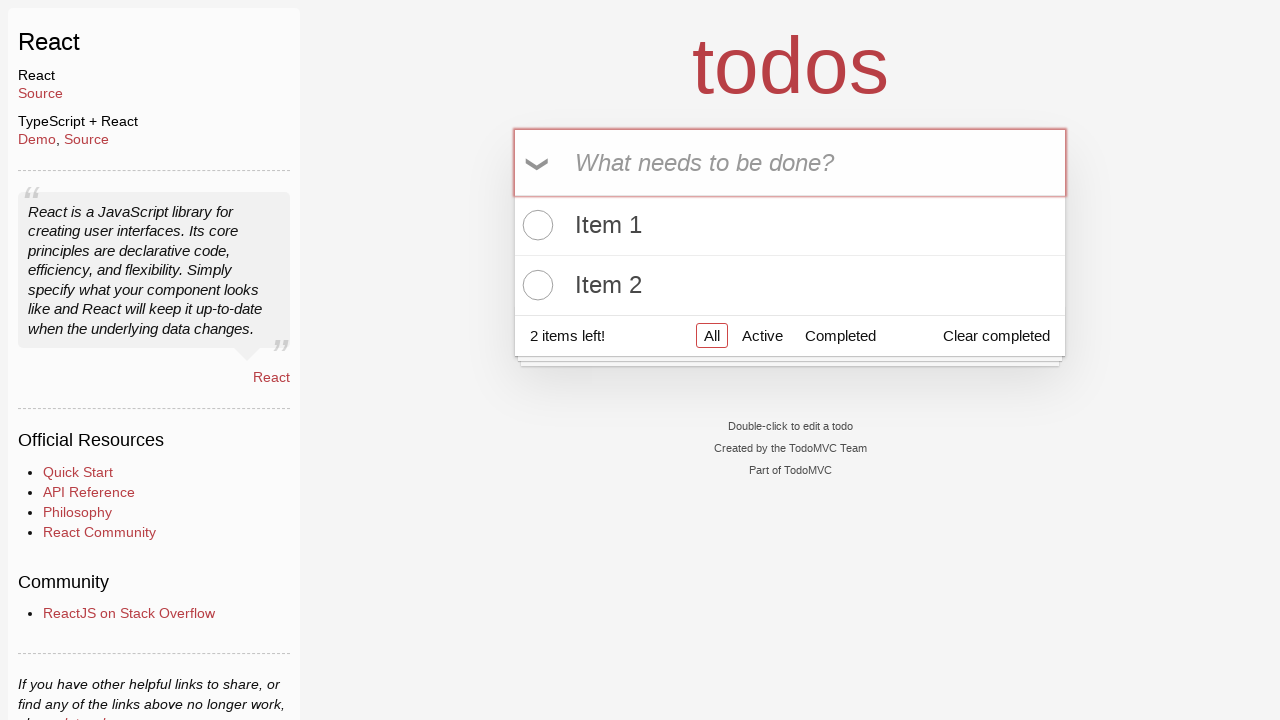

Filled input field with 'Item 3' on #todo-input
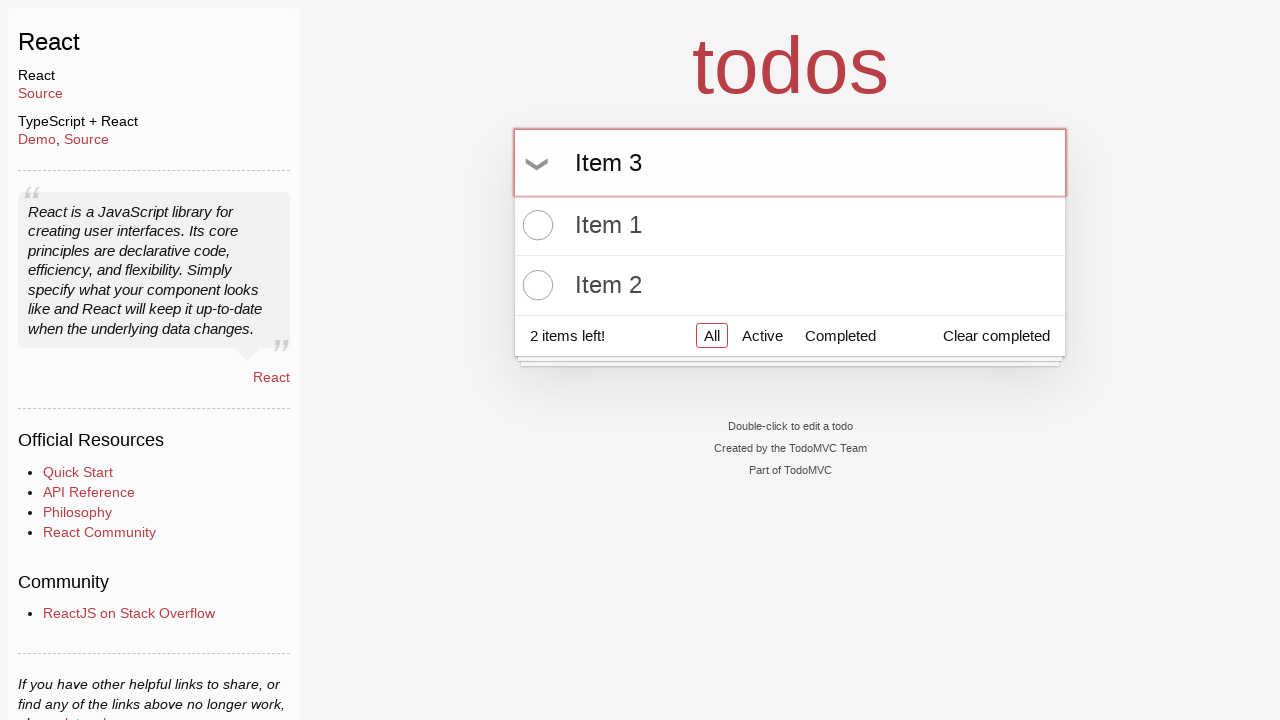

Pressed Enter to add 'Item 3' to todo list on #todo-input
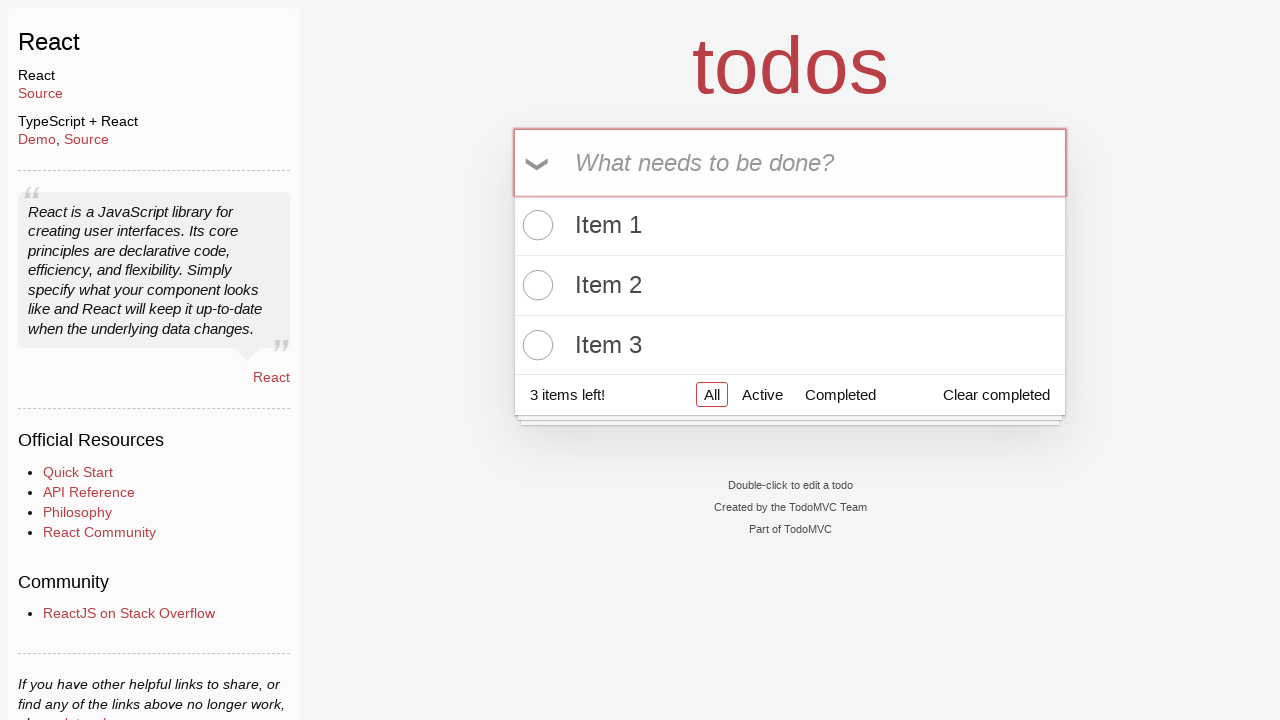

Clicked todo input field for item 4 at (790, 162) on #todo-input
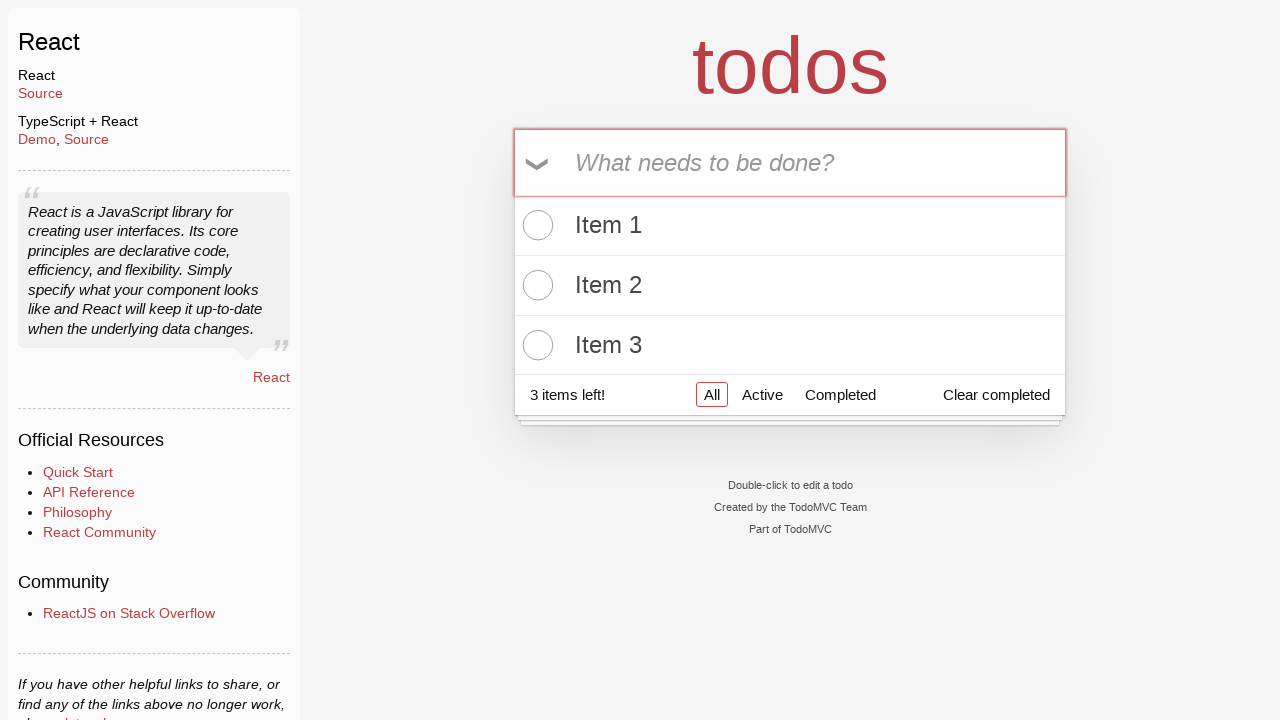

Filled input field with 'Item 4' on #todo-input
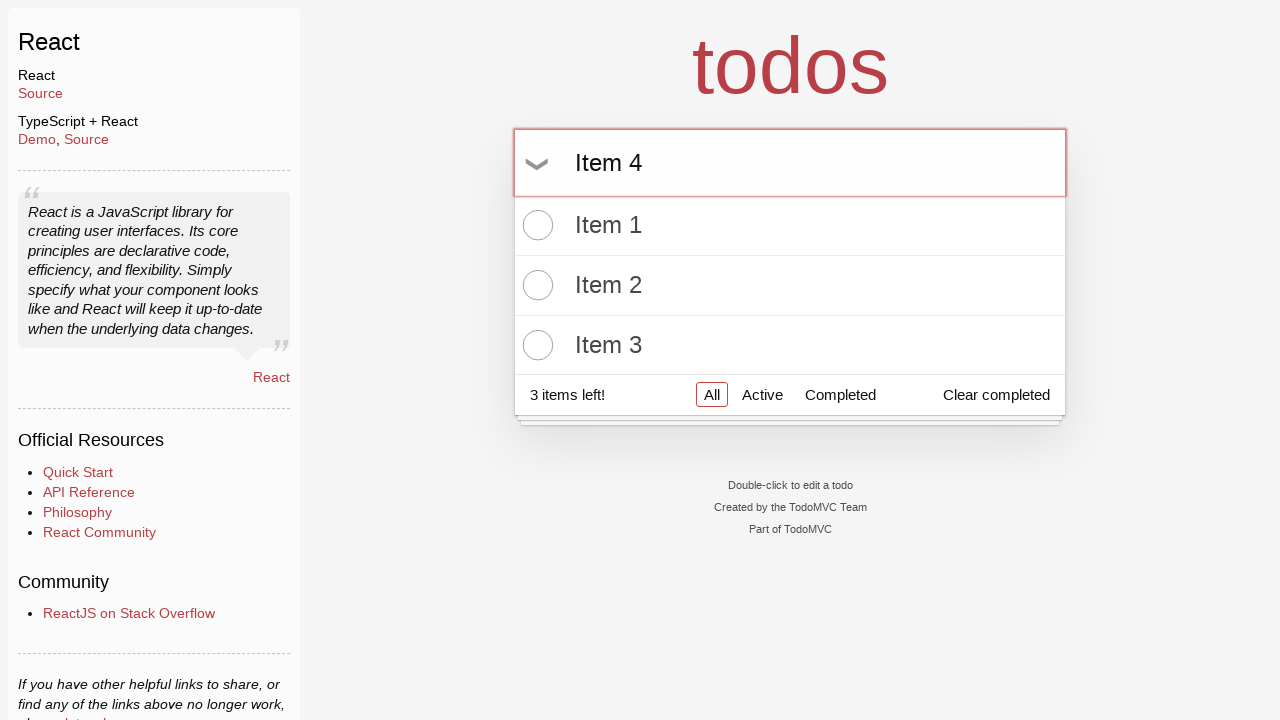

Pressed Enter to add 'Item 4' to todo list on #todo-input
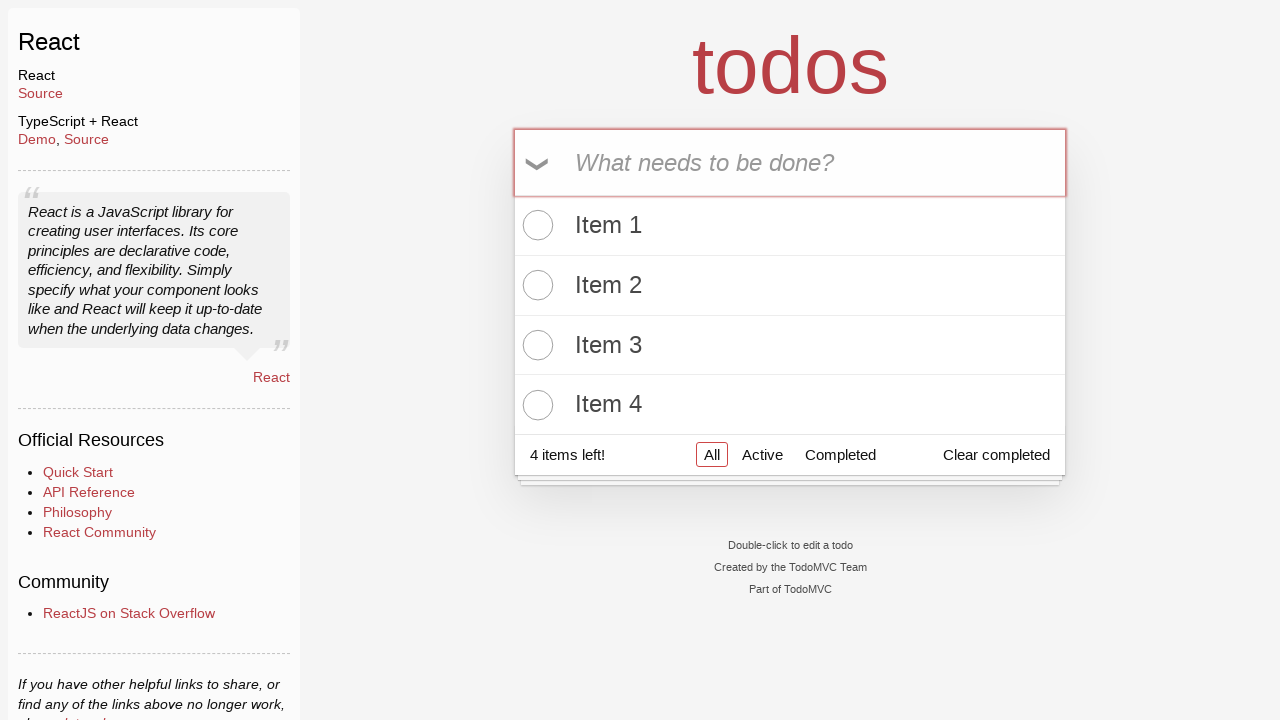

Marked 'Item 1' as complete at (535, 225) on xpath=//label[text()='Item 1']/preceding-sibling::input
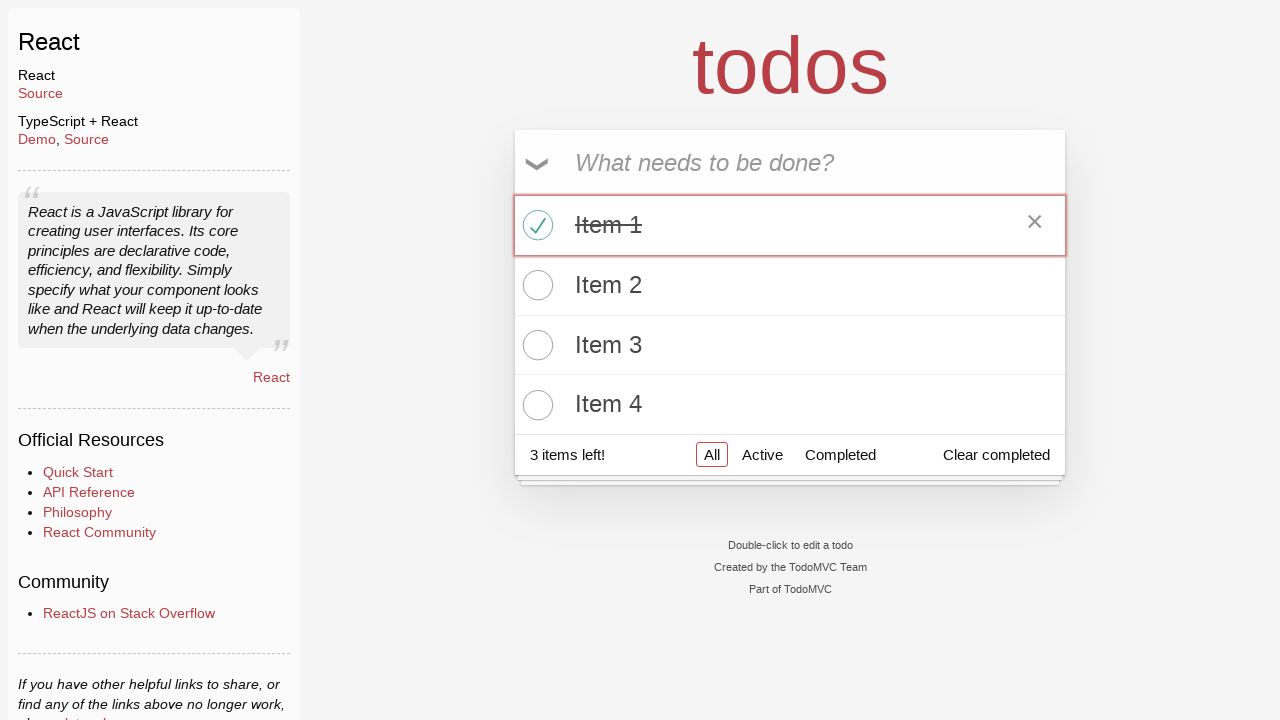

Marked 'Item 2' as complete at (535, 285) on xpath=//label[text()='Item 2']/preceding-sibling::input
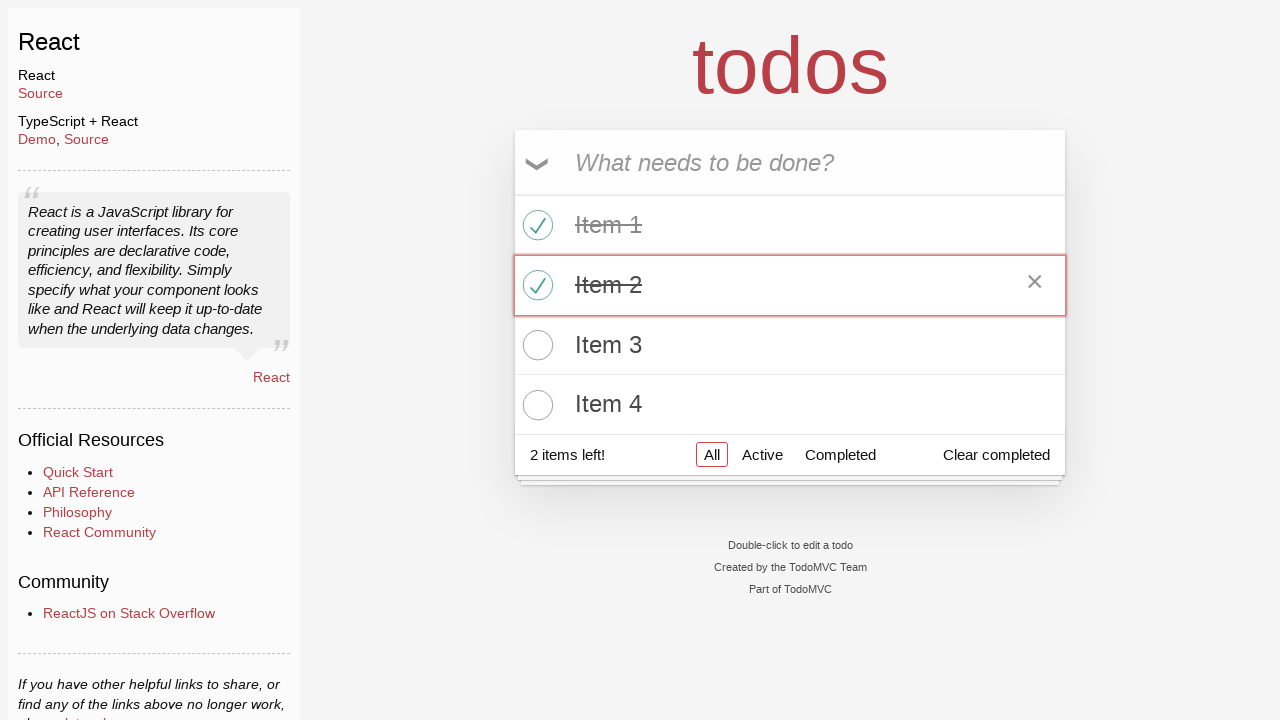

Todo count element loaded
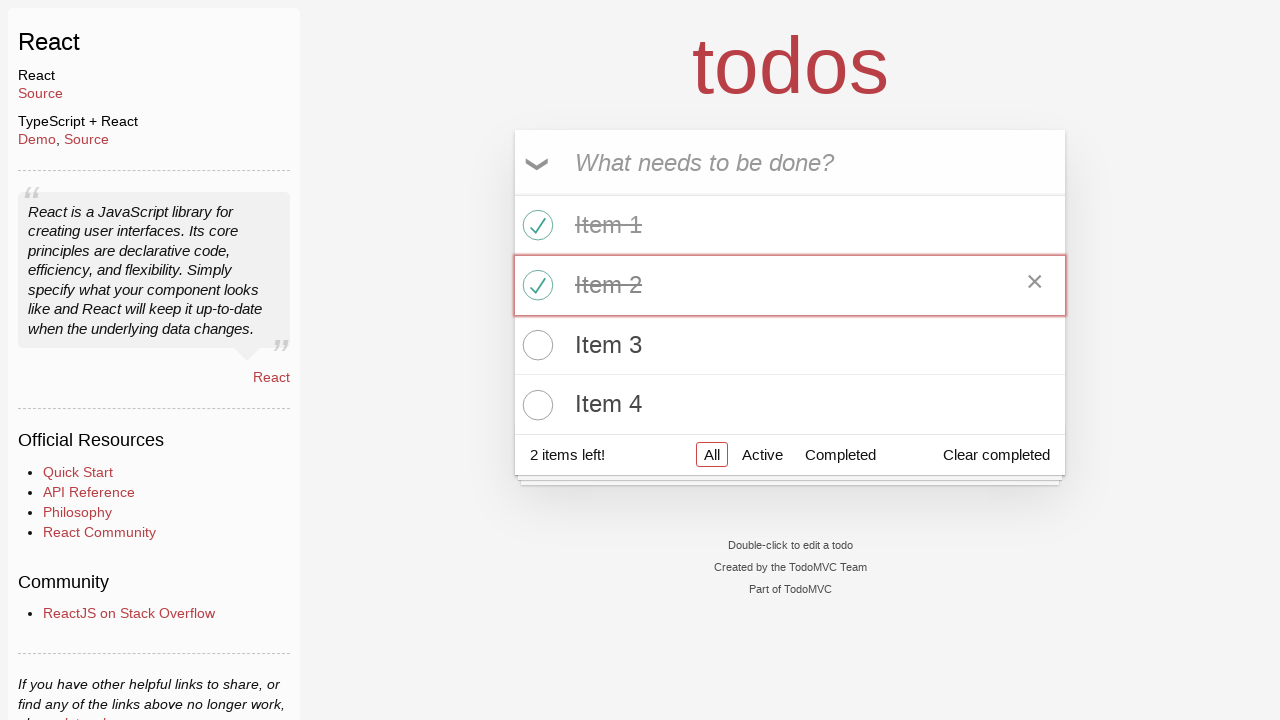

Retrieved todo count text: '2 items left!'
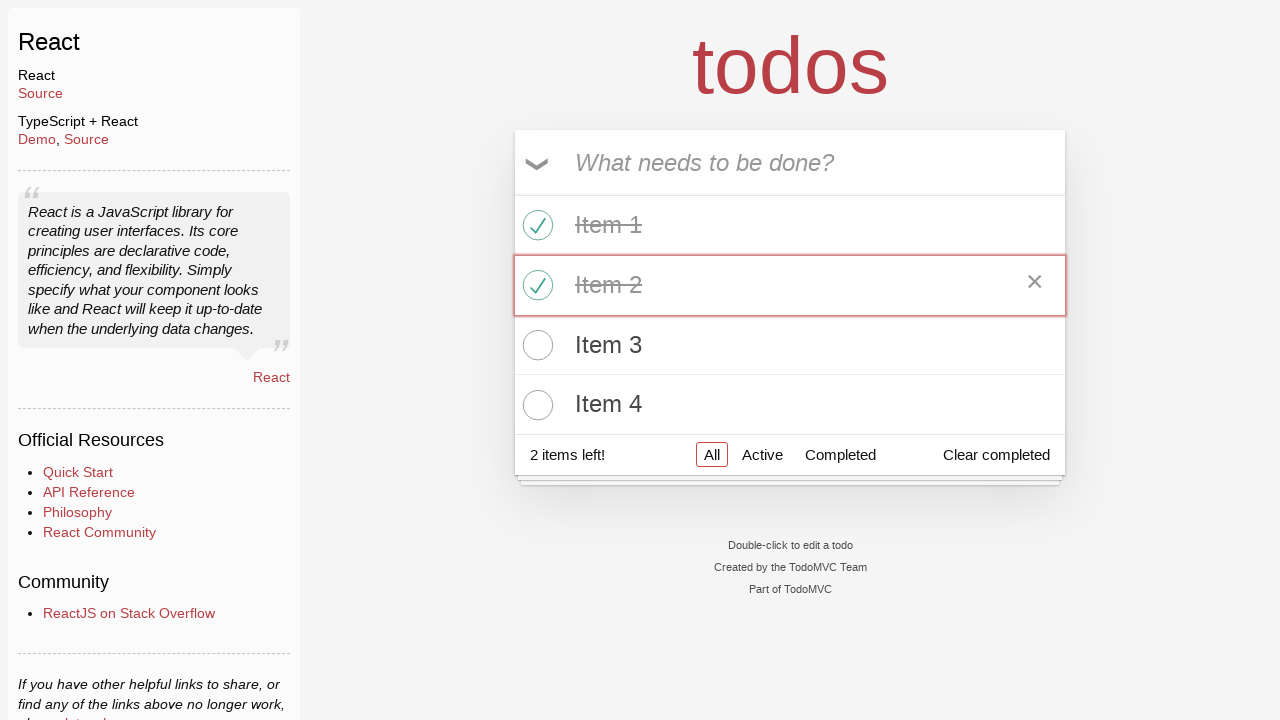

Verified that 2 items remain in the todo list
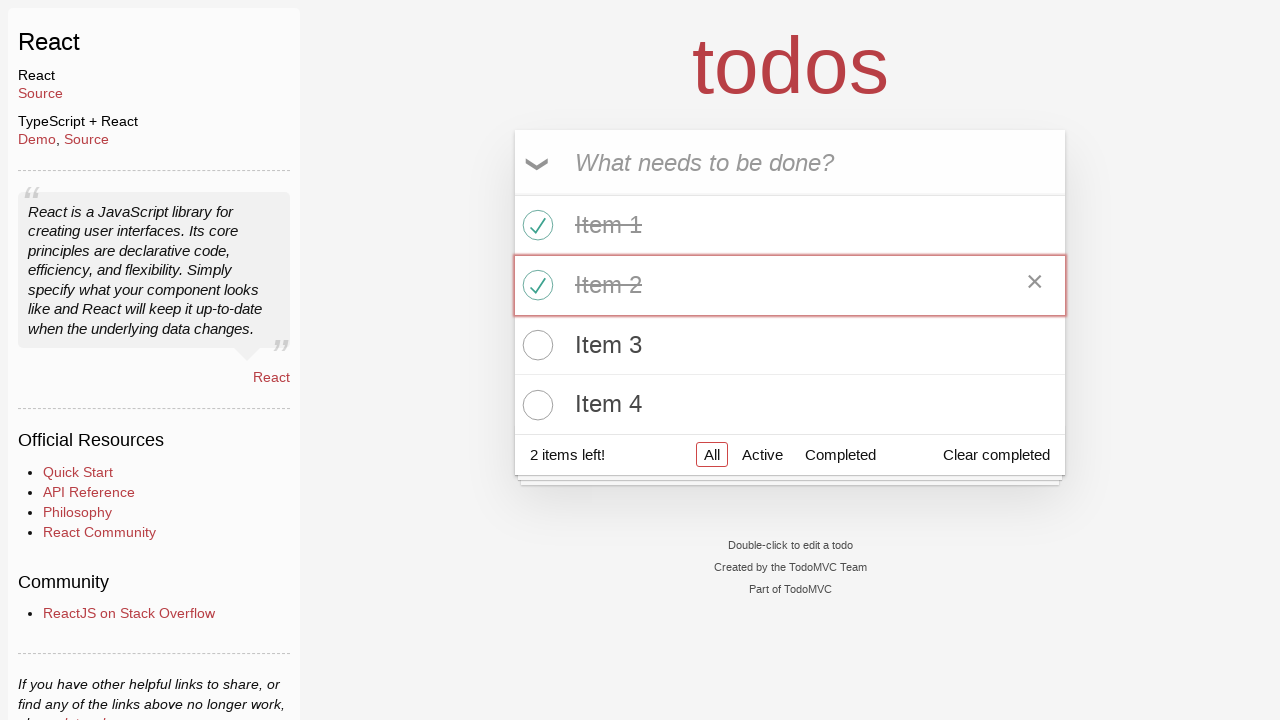

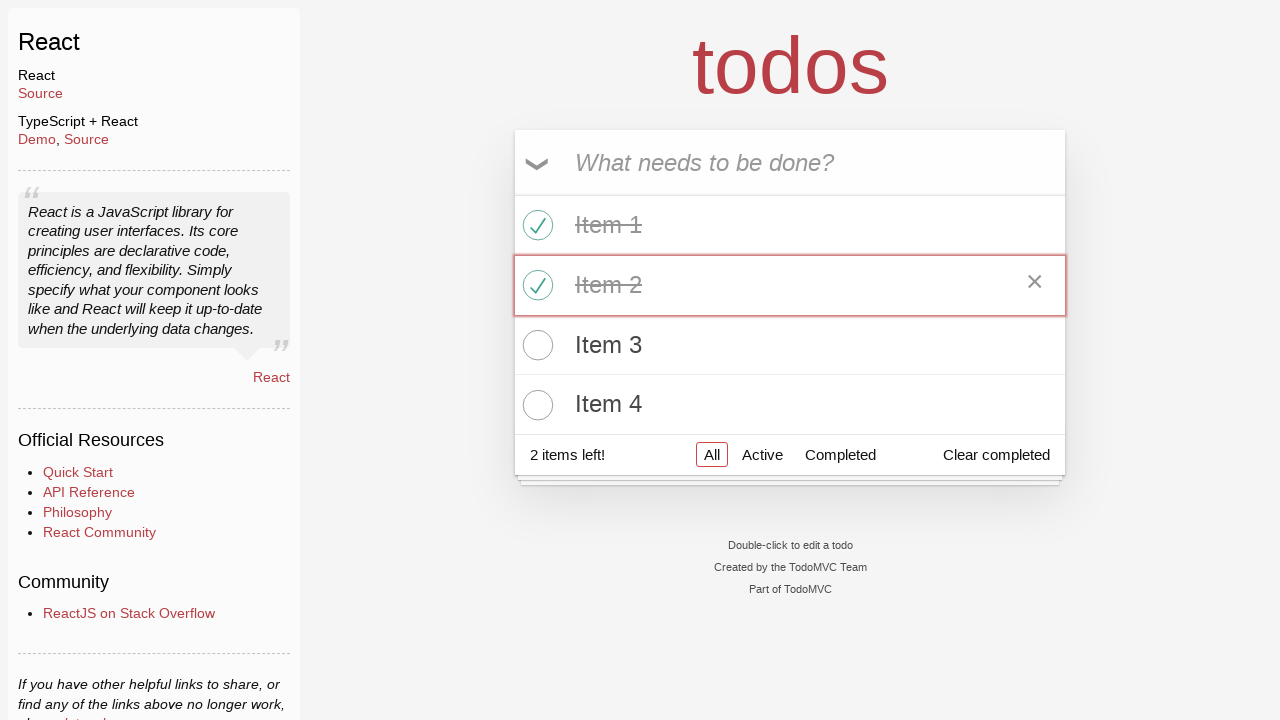